Tests sorting the Due column in descending order by clicking the column header twice and verifying the values are ordered correctly

Starting URL: http://the-internet.herokuapp.com/tables

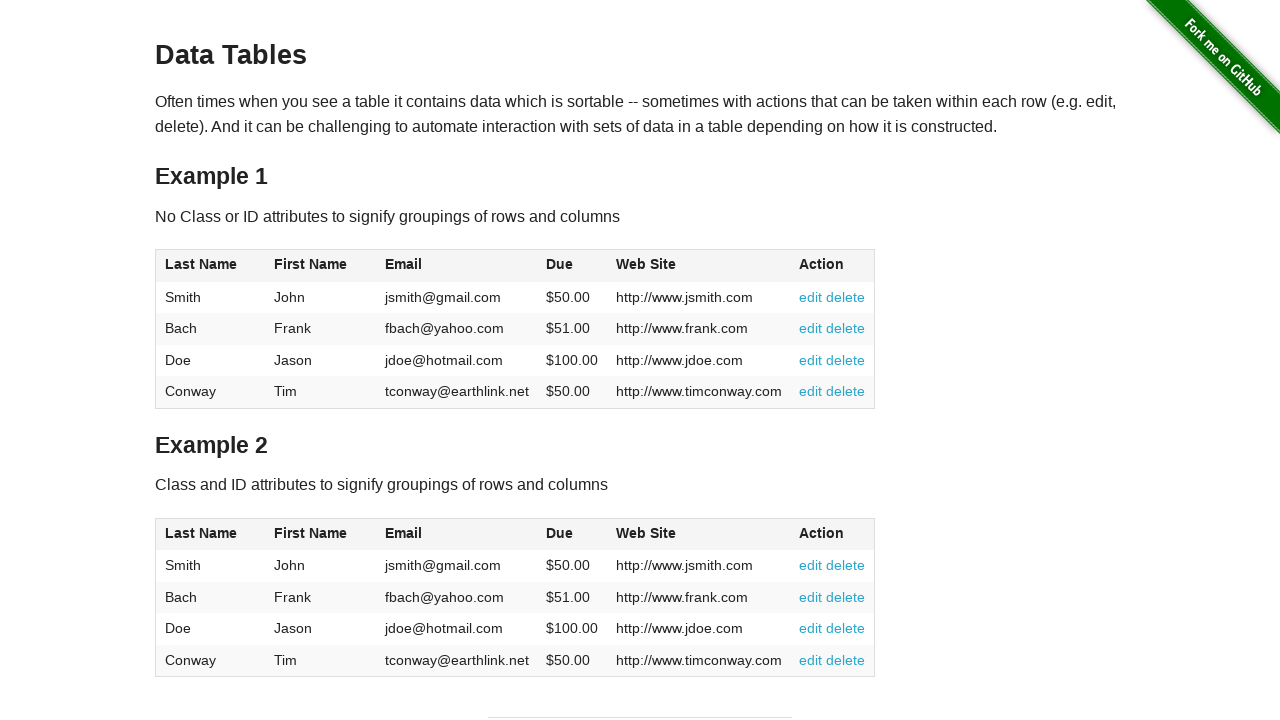

Clicked Due column header for ascending sort at (572, 266) on #table1 thead tr th:nth-of-type(4)
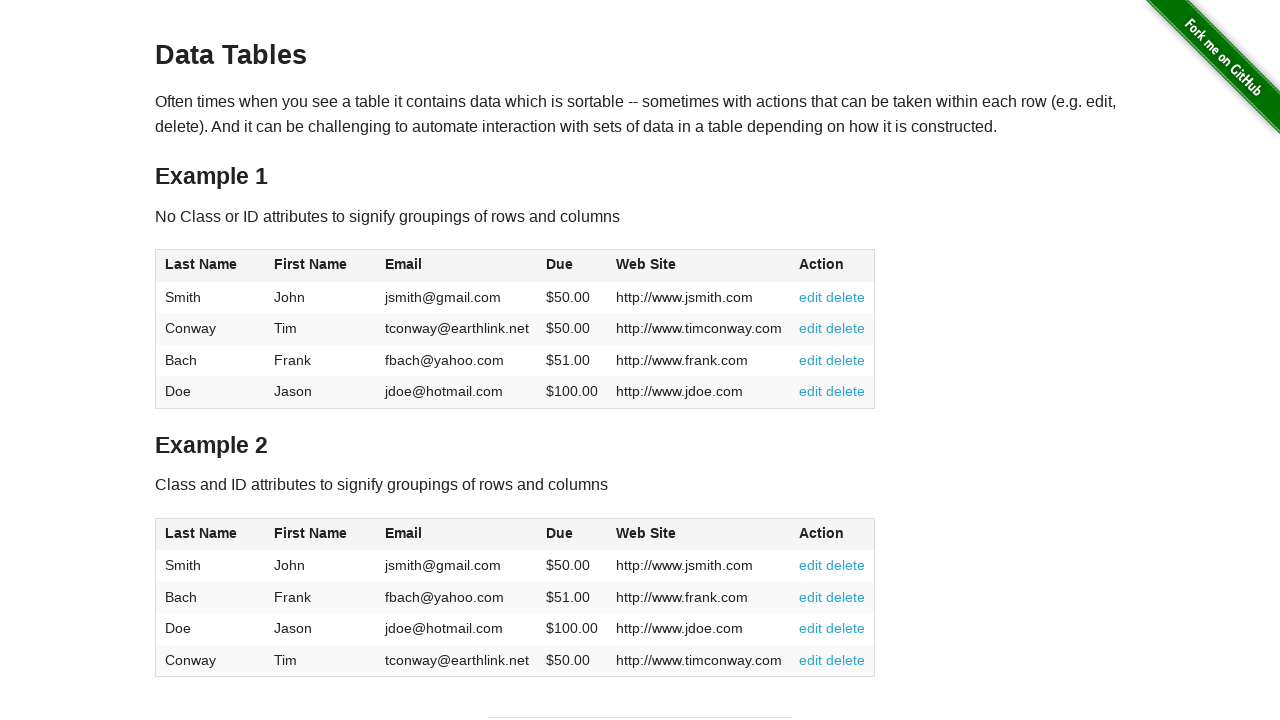

Clicked Due column header again for descending sort at (572, 266) on #table1 thead tr th:nth-of-type(4)
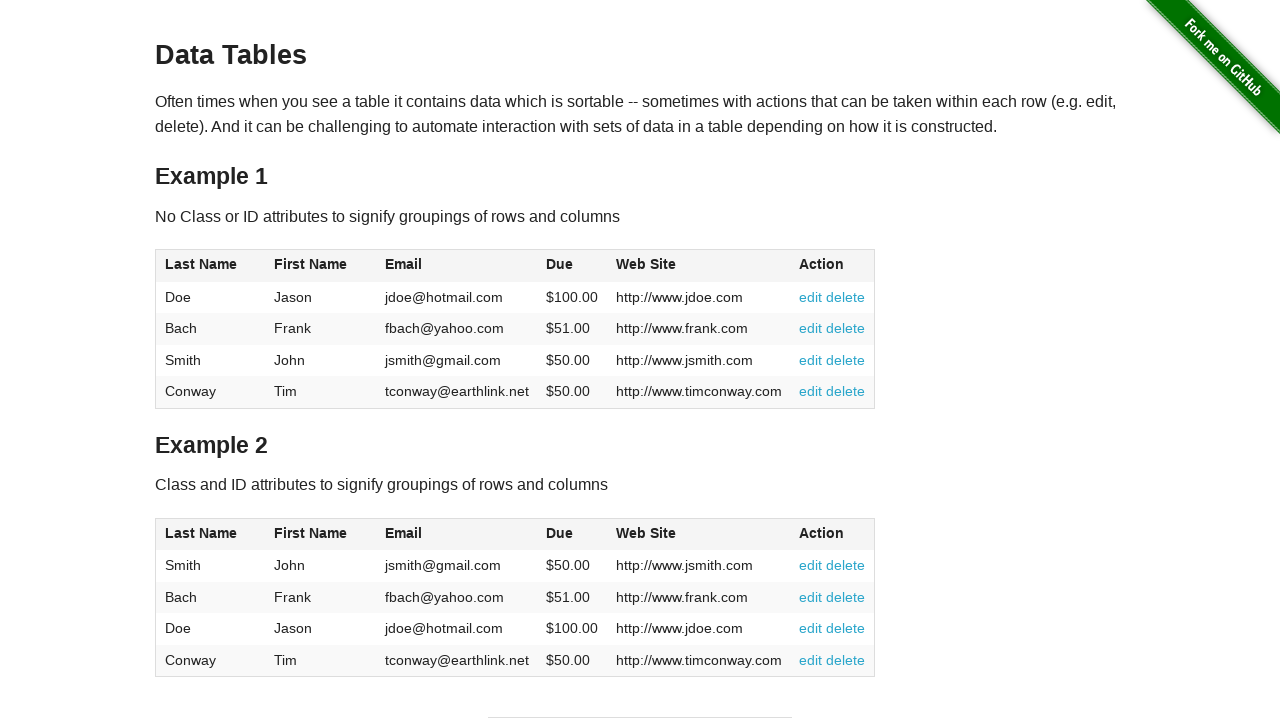

Due column cells loaded and ready
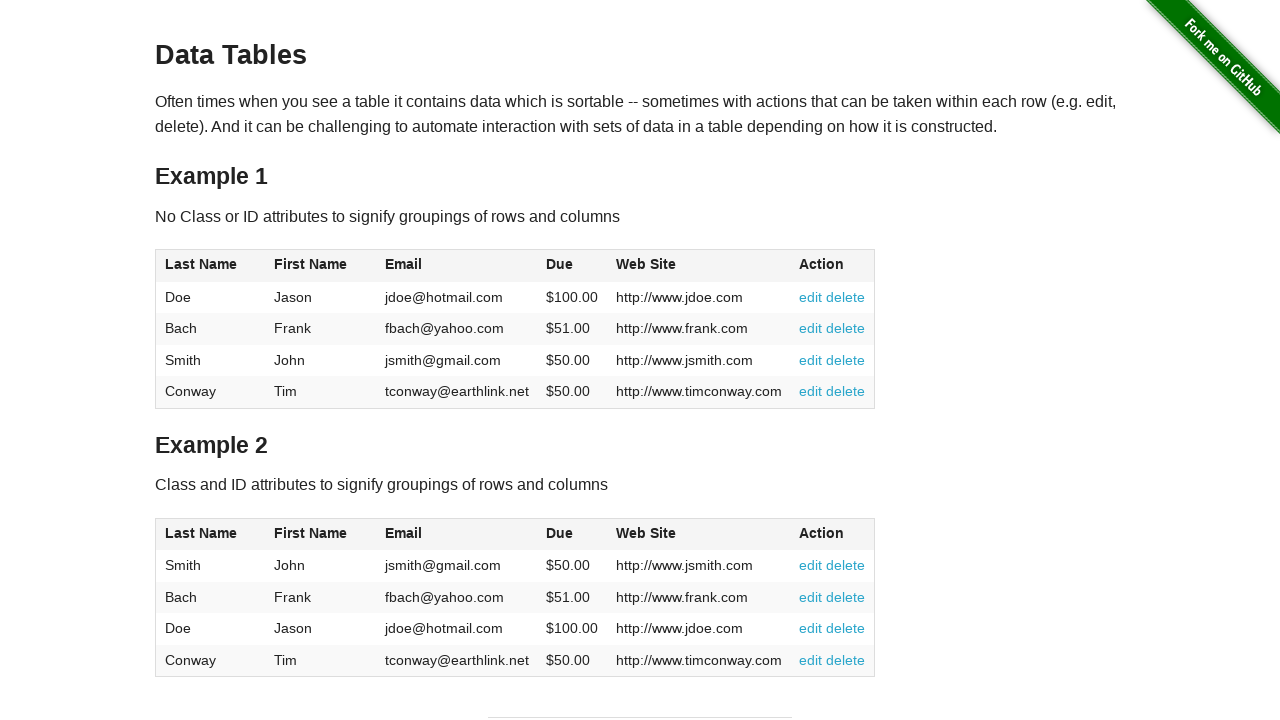

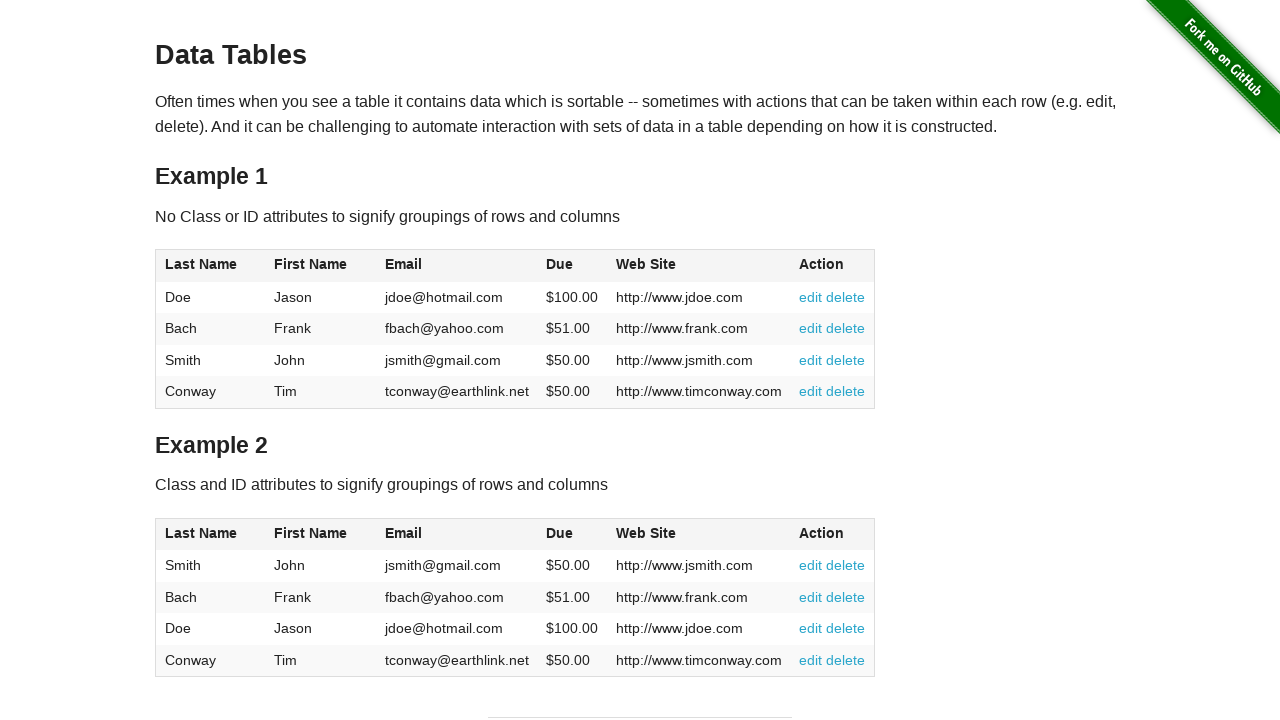